Tests marking all todo items as completed using the 'Mark all as complete' checkbox.

Starting URL: https://demo.playwright.dev/todomvc

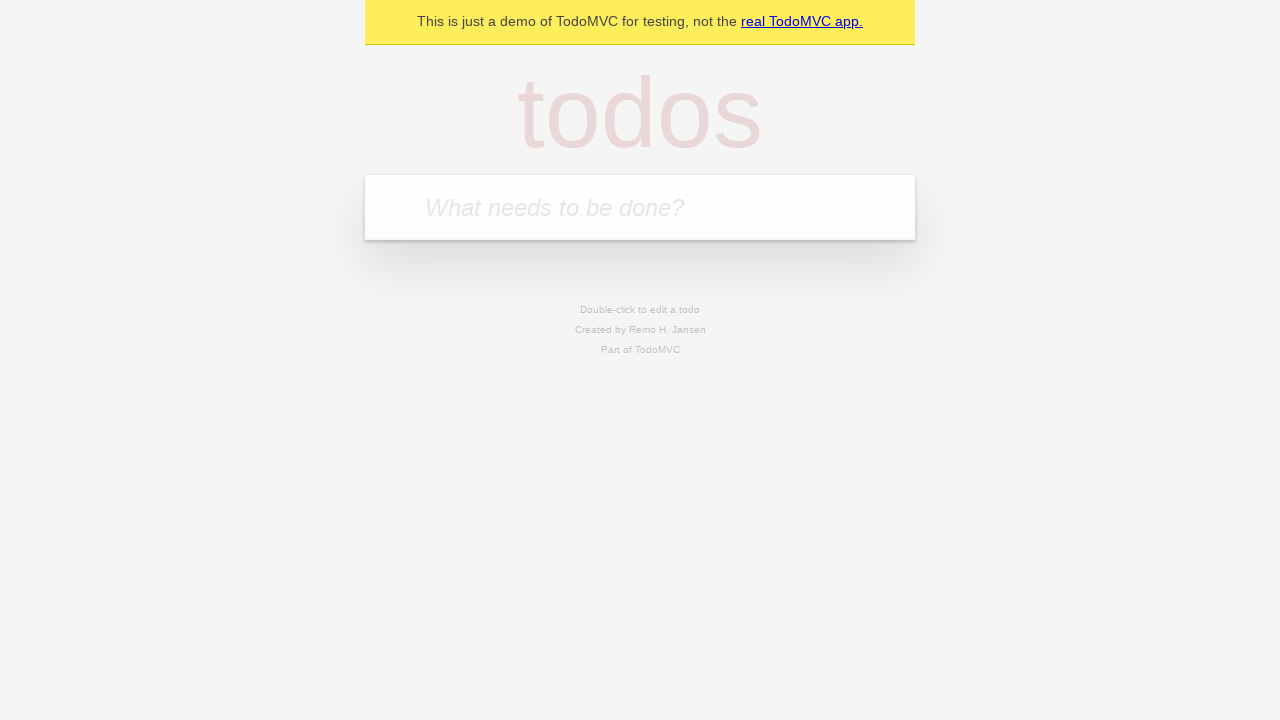

Filled todo input with 'buy some cheese' on internal:attr=[placeholder="What needs to be done?"i]
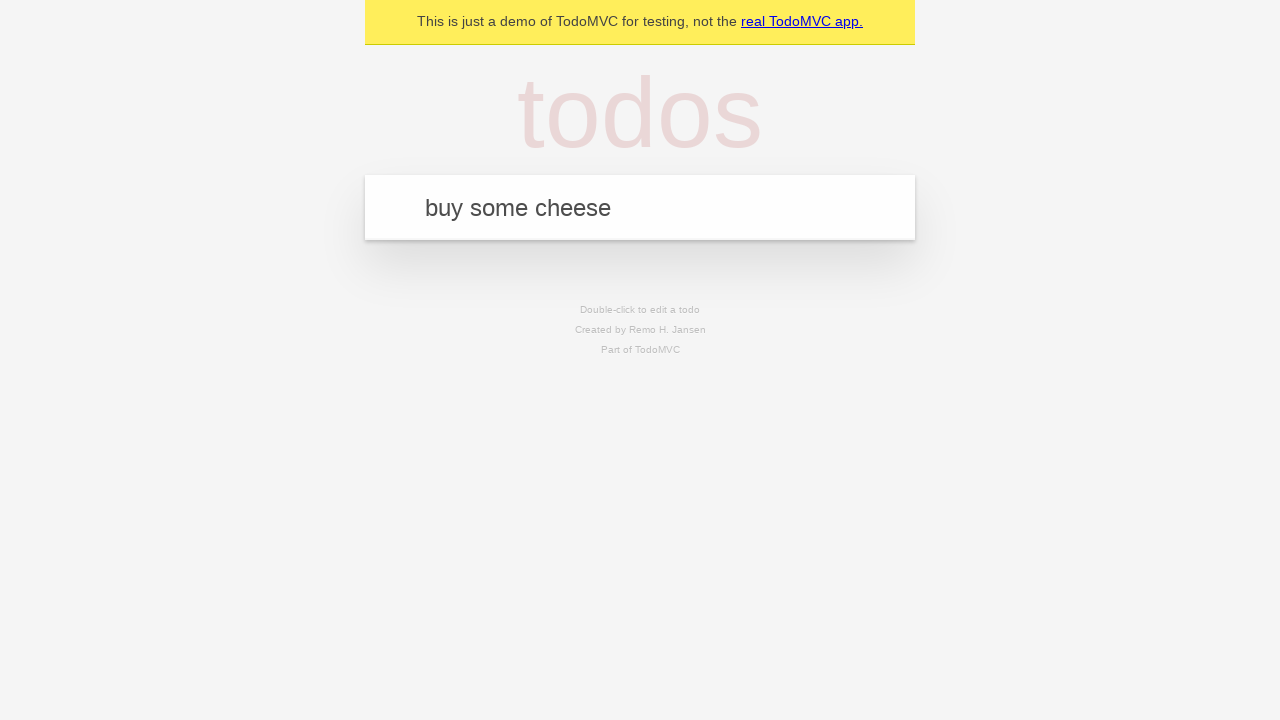

Pressed Enter to add first todo item on internal:attr=[placeholder="What needs to be done?"i]
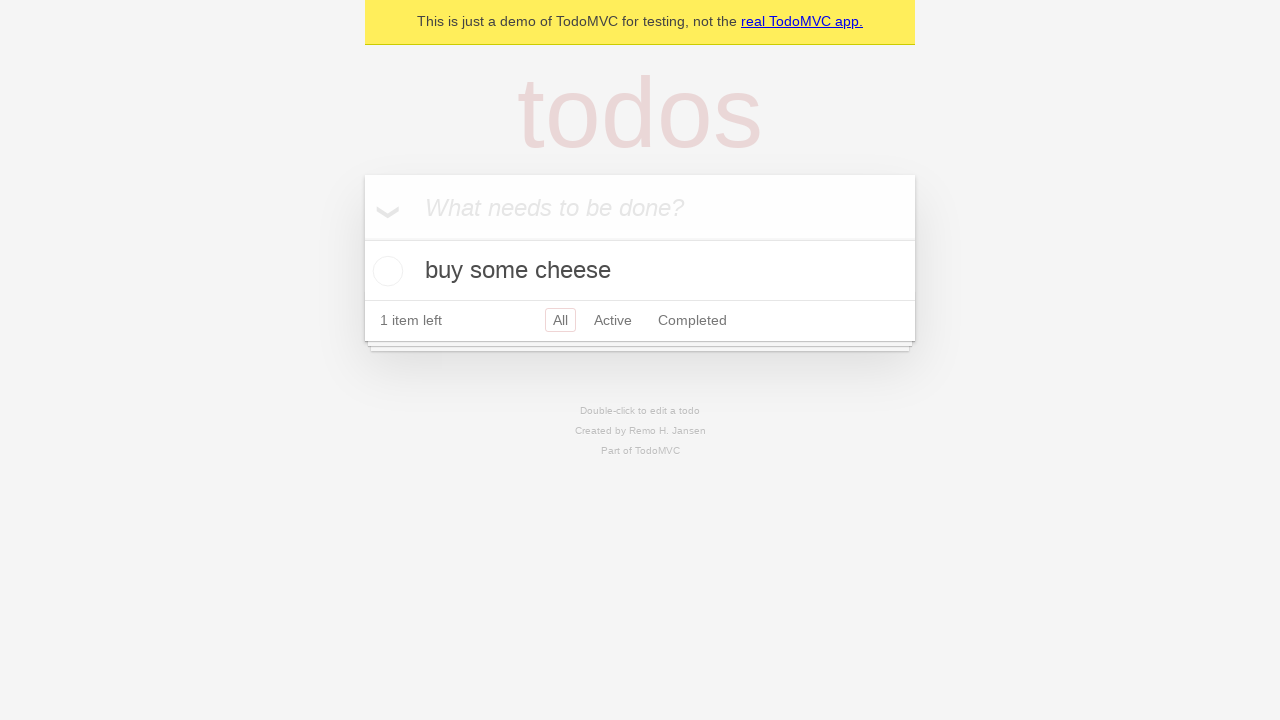

Filled todo input with 'feed the cat' on internal:attr=[placeholder="What needs to be done?"i]
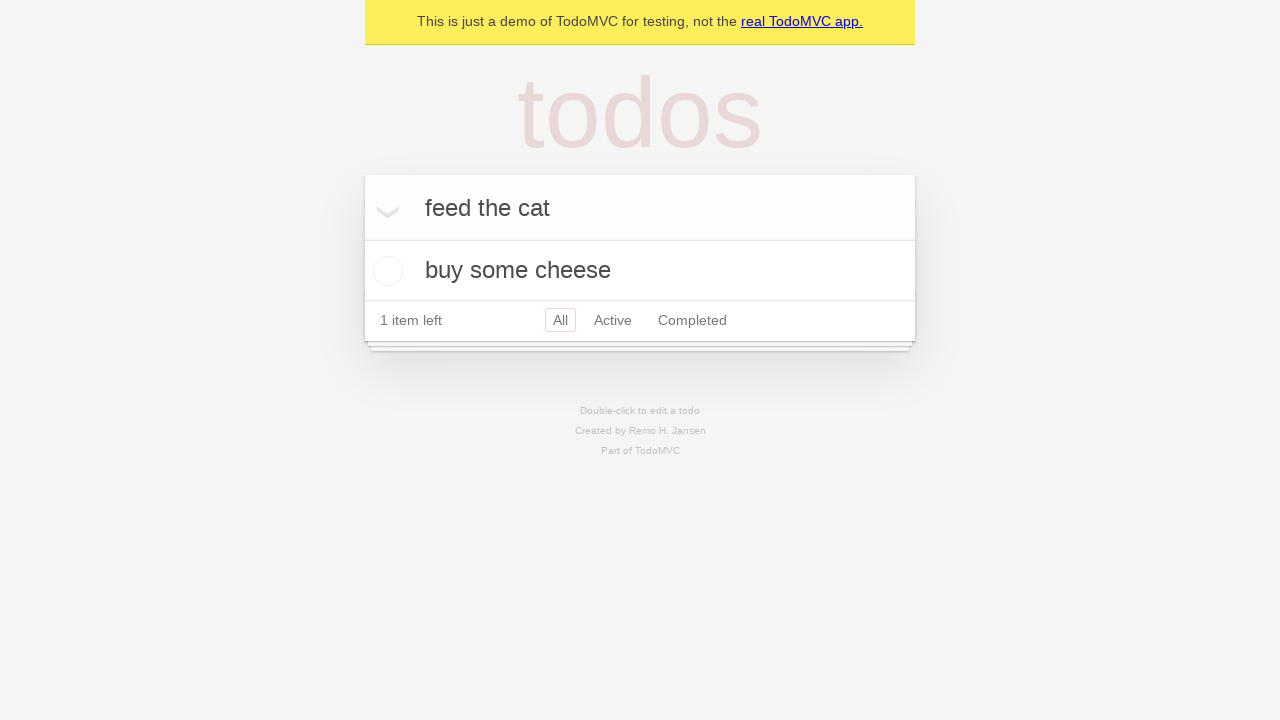

Pressed Enter to add second todo item on internal:attr=[placeholder="What needs to be done?"i]
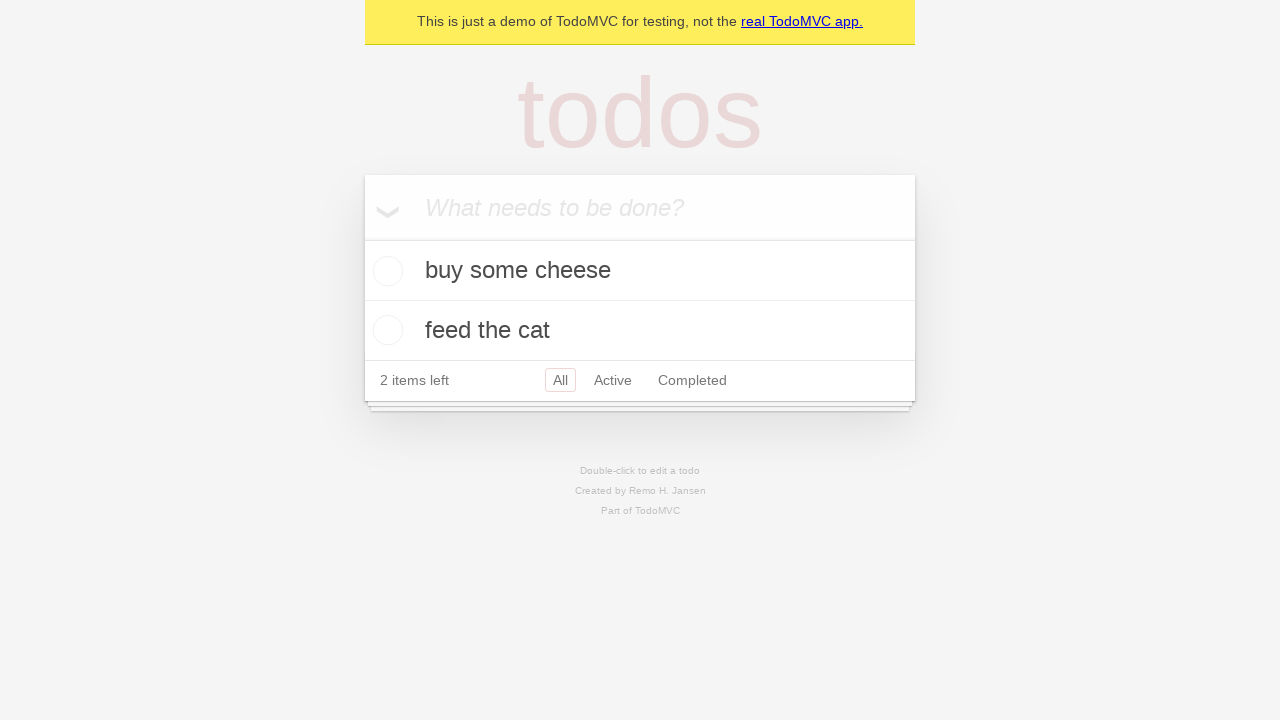

Filled todo input with 'book a doctors appointment' on internal:attr=[placeholder="What needs to be done?"i]
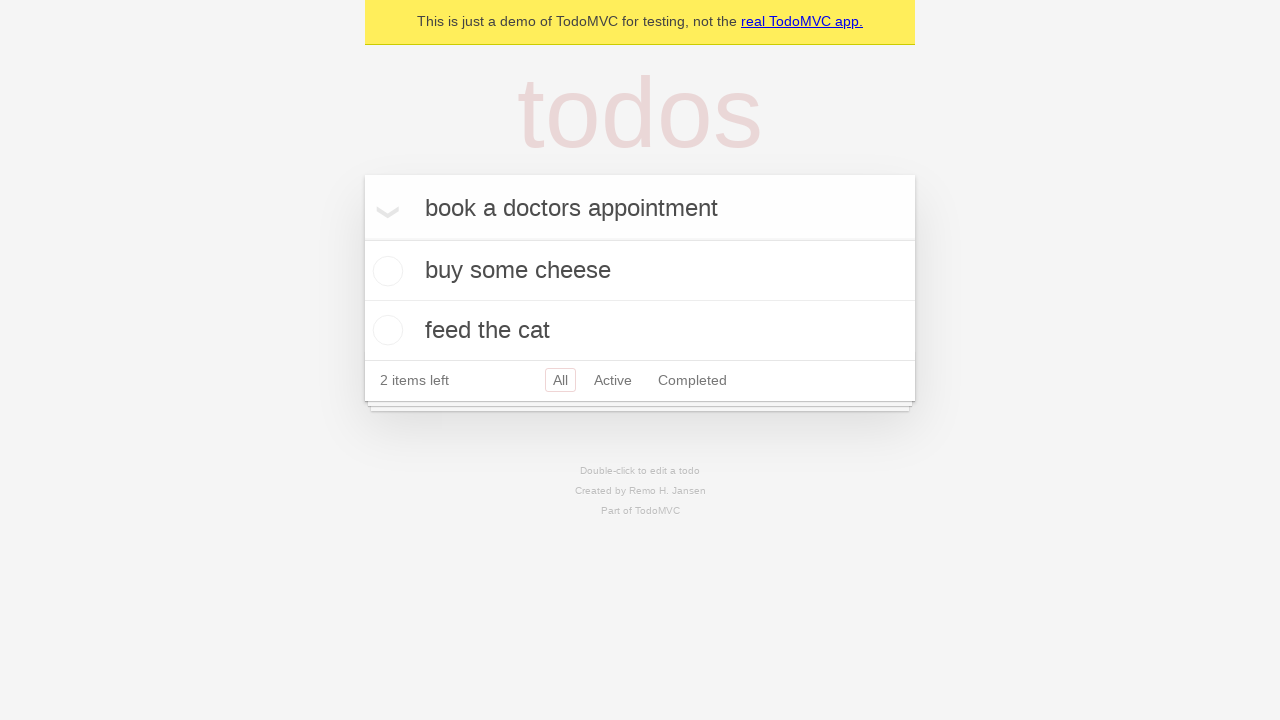

Pressed Enter to add third todo item on internal:attr=[placeholder="What needs to be done?"i]
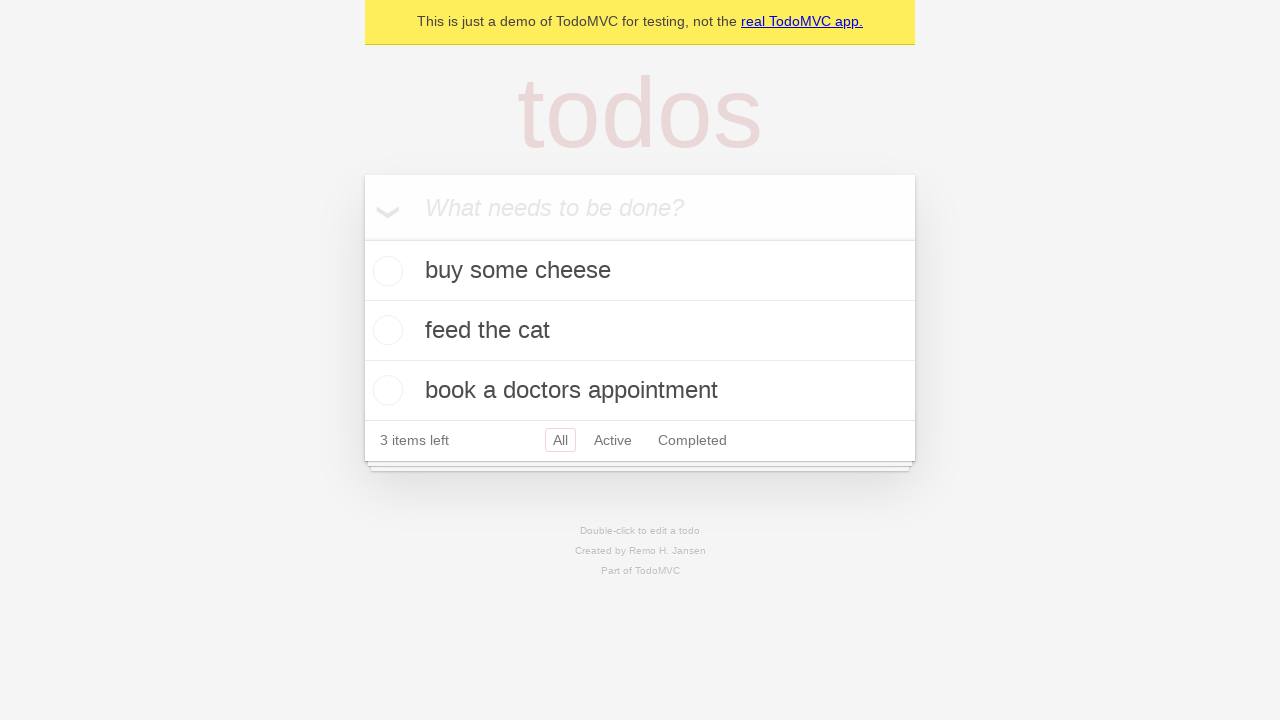

Checked 'Mark all as complete' checkbox to complete all todo items at (362, 238) on internal:label="Mark all as complete"i
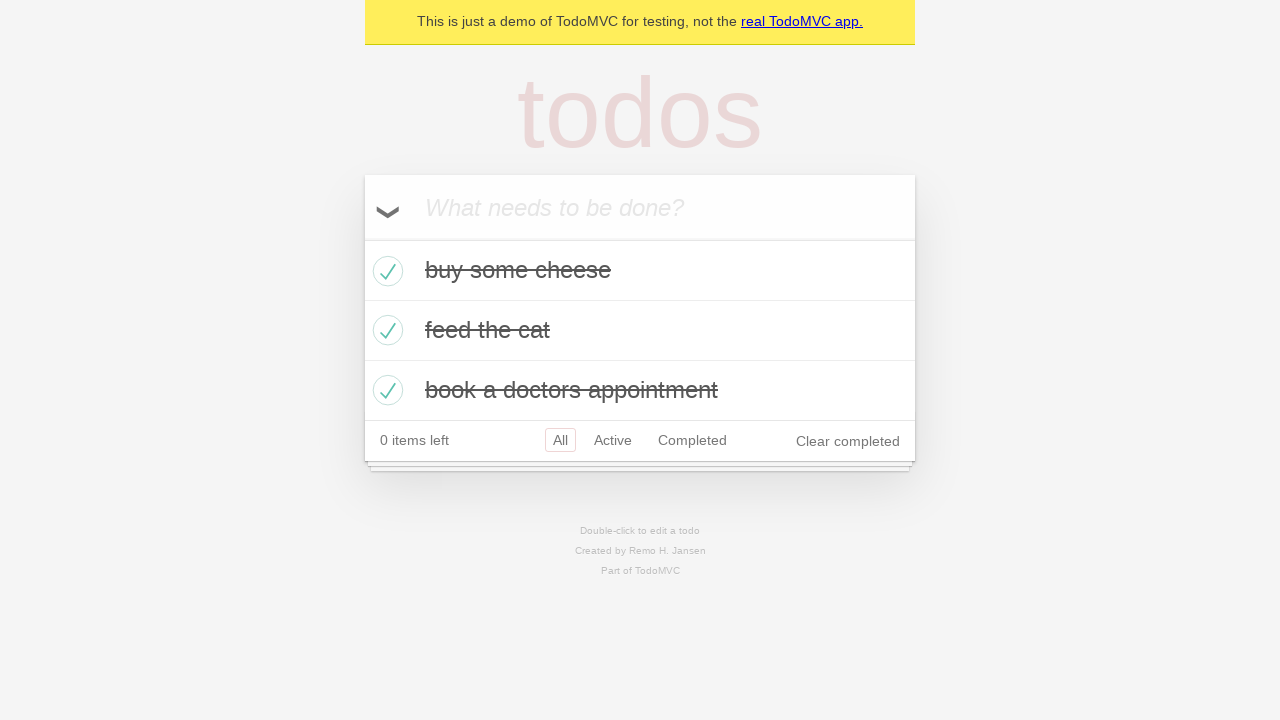

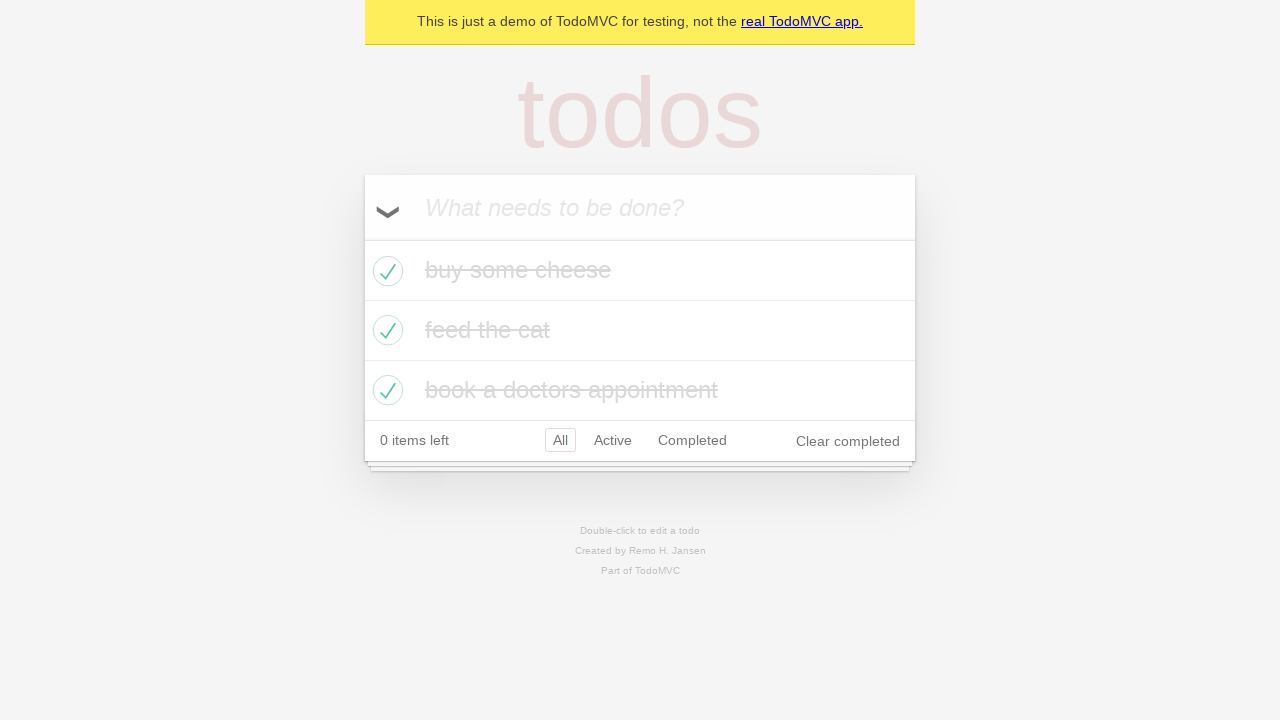